Tests marking individual todo items as complete by checking their checkboxes

Starting URL: https://demo.playwright.dev/todomvc

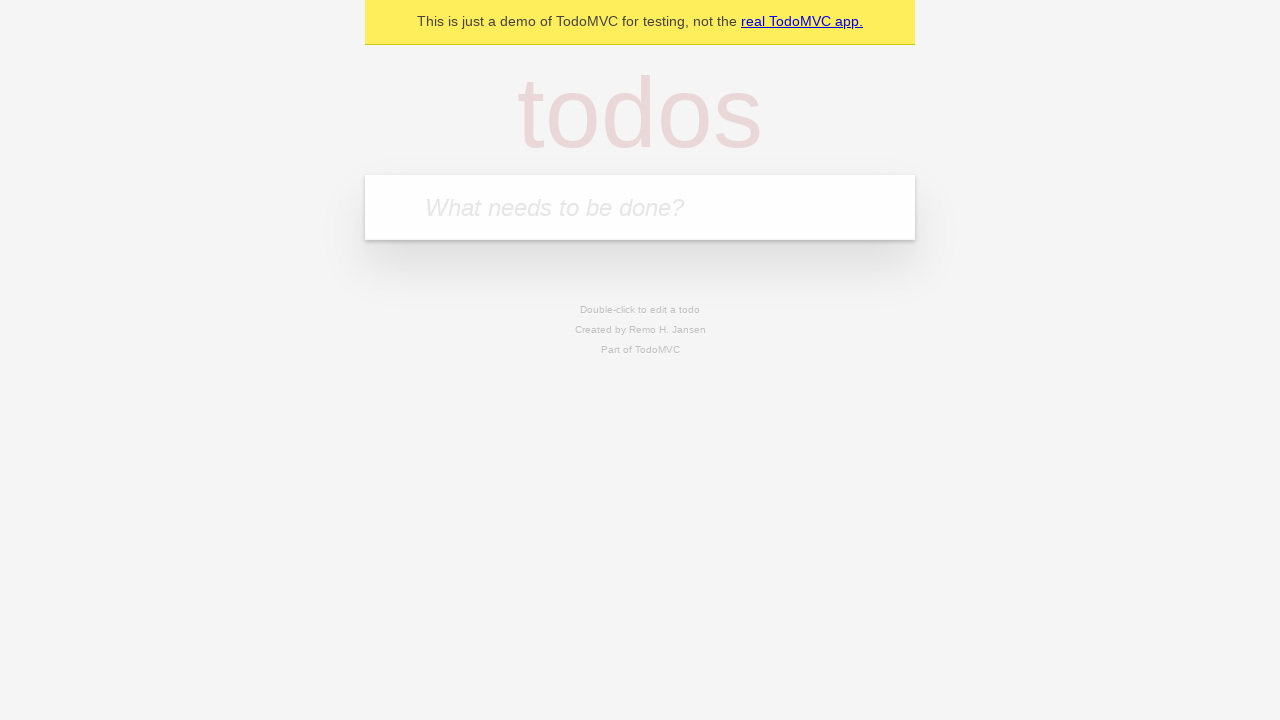

Located the todo input field
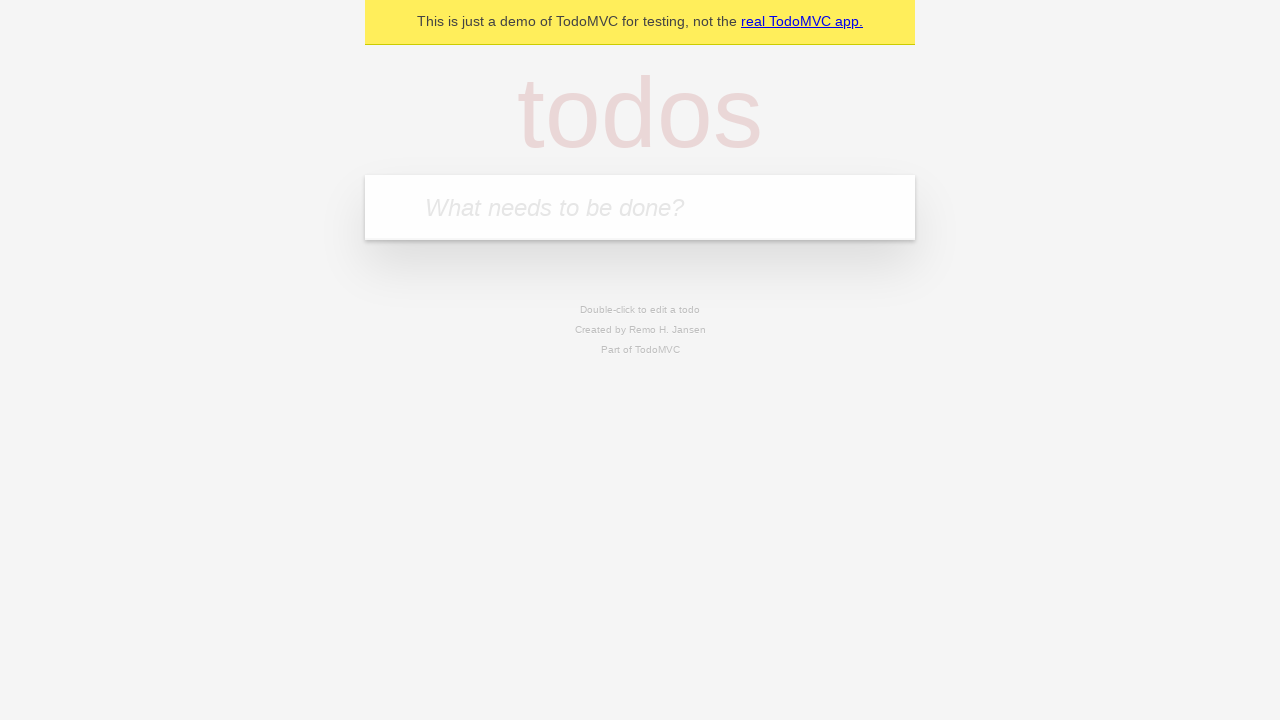

Filled todo input with 'buy some cheese' on internal:attr=[placeholder="What needs to be done?"i]
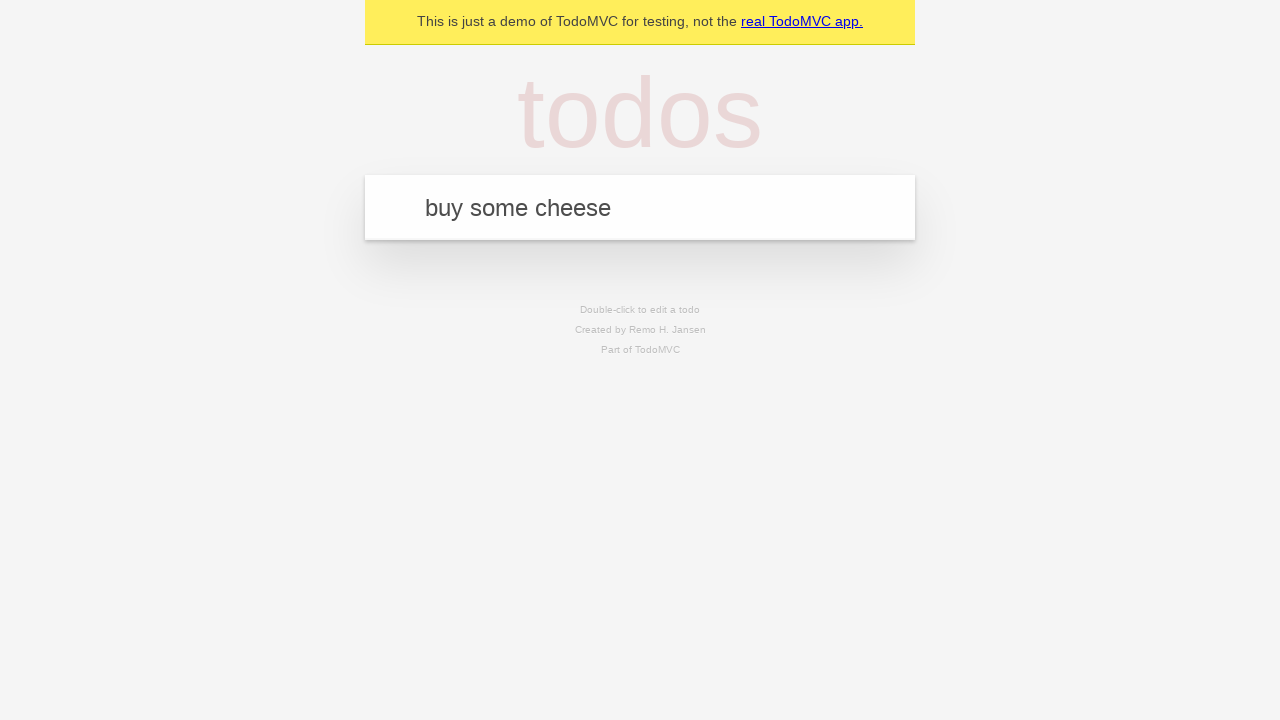

Pressed Enter to create first todo item on internal:attr=[placeholder="What needs to be done?"i]
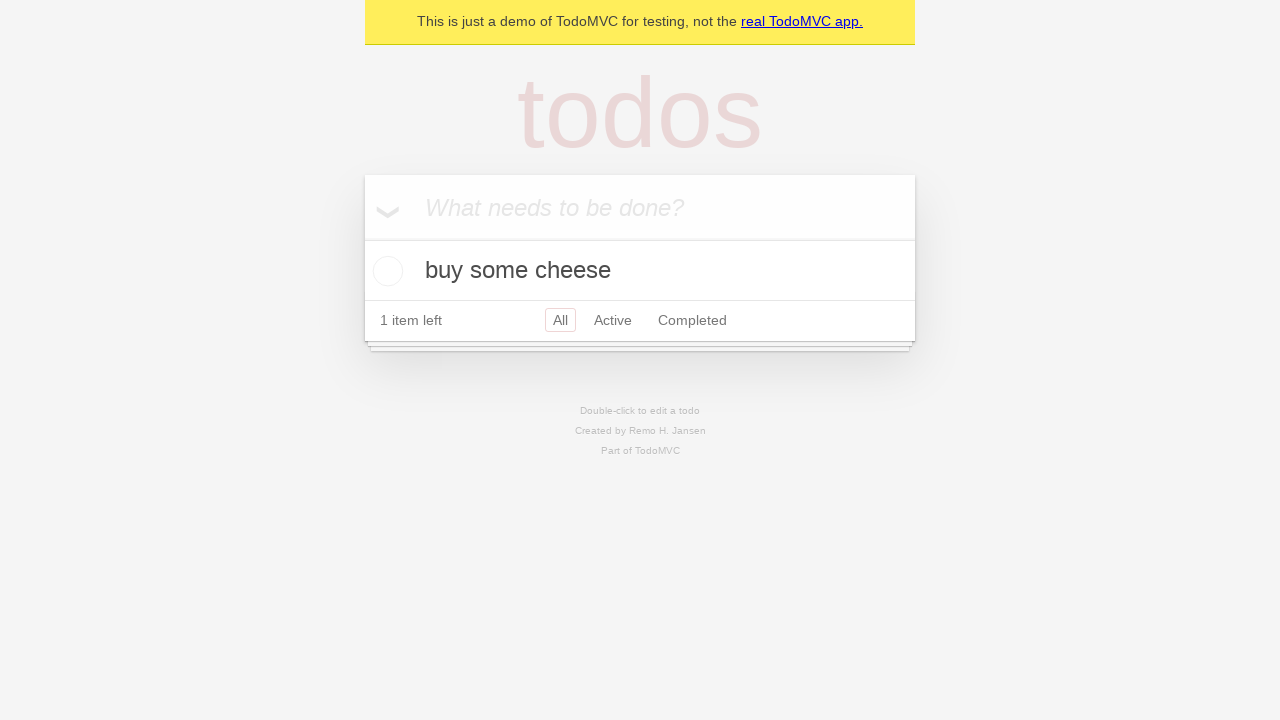

Filled todo input with 'feed the cat' on internal:attr=[placeholder="What needs to be done?"i]
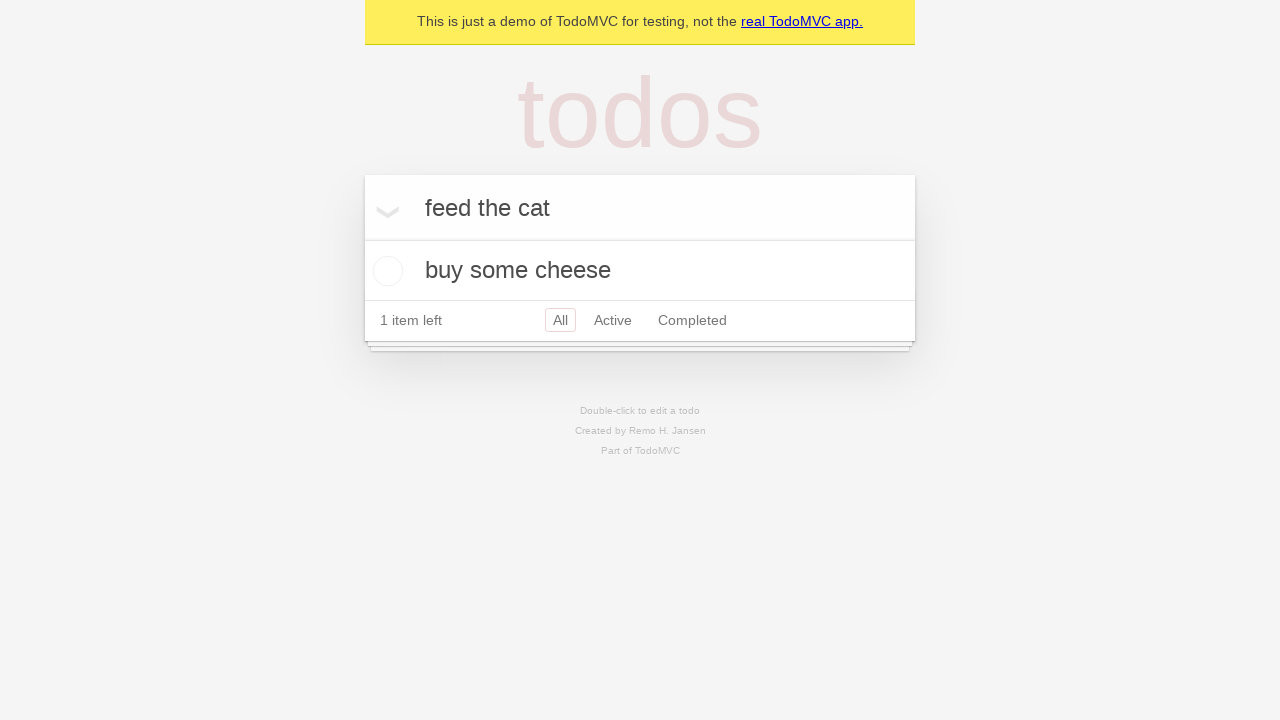

Pressed Enter to create second todo item on internal:attr=[placeholder="What needs to be done?"i]
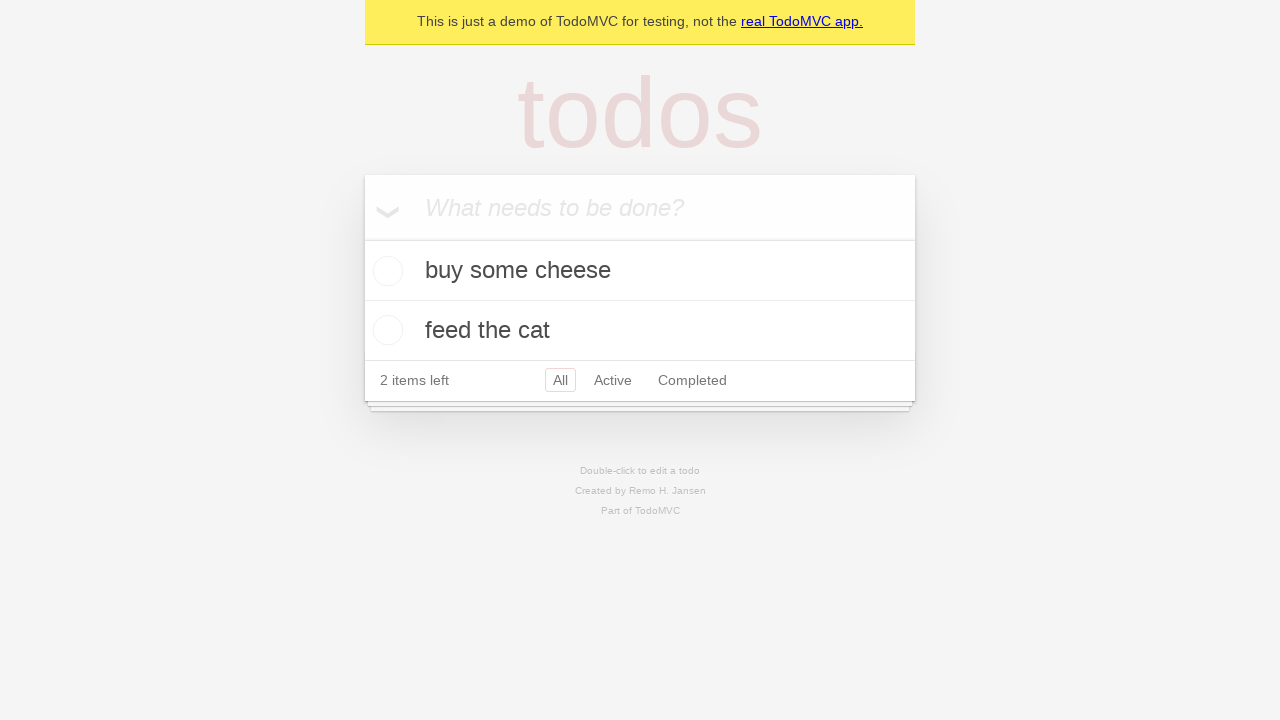

Located first todo item
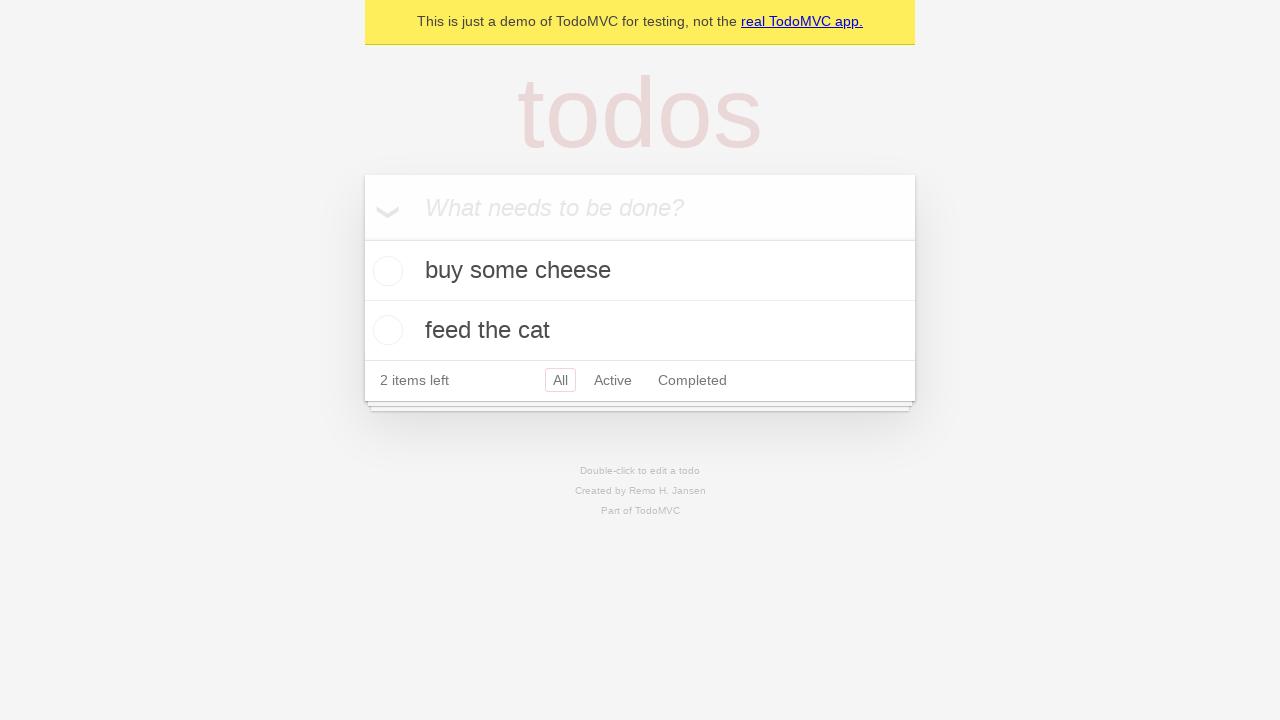

Checked the first todo item as complete at (385, 271) on internal:testid=[data-testid="todo-item"s] >> nth=0 >> internal:role=checkbox
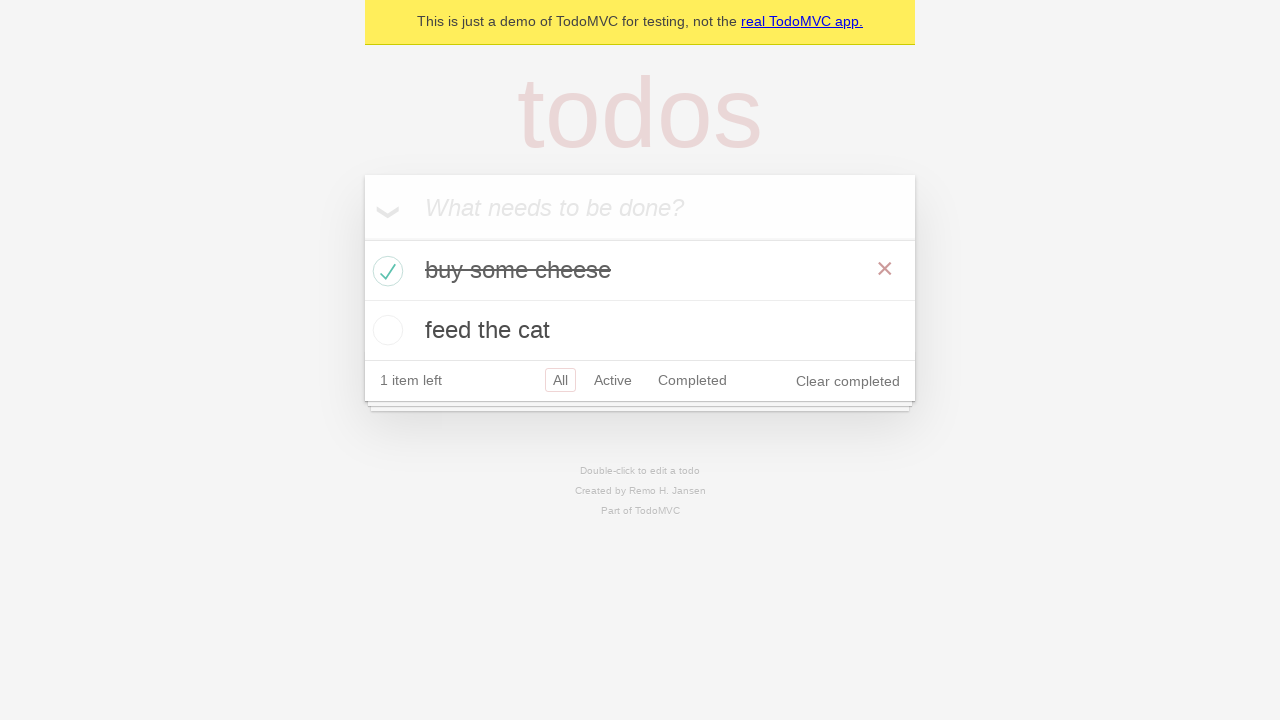

Located second todo item
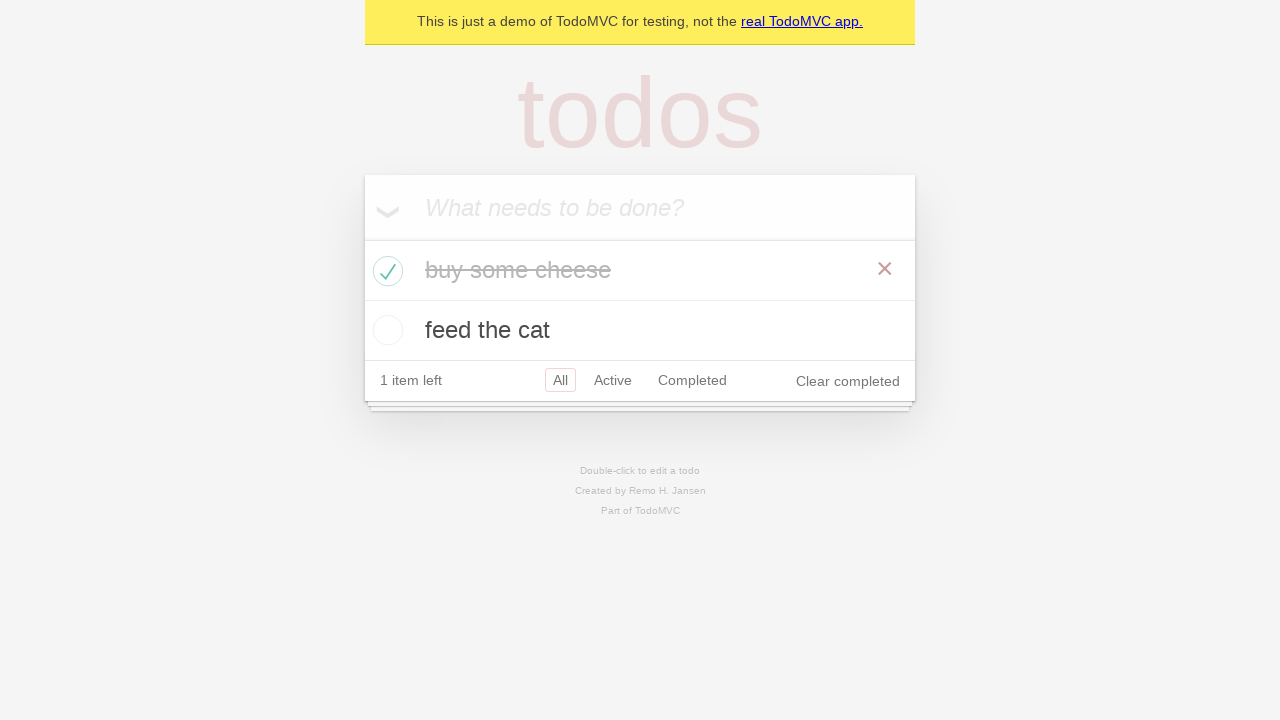

Checked the second todo item as complete at (385, 330) on internal:testid=[data-testid="todo-item"s] >> nth=1 >> internal:role=checkbox
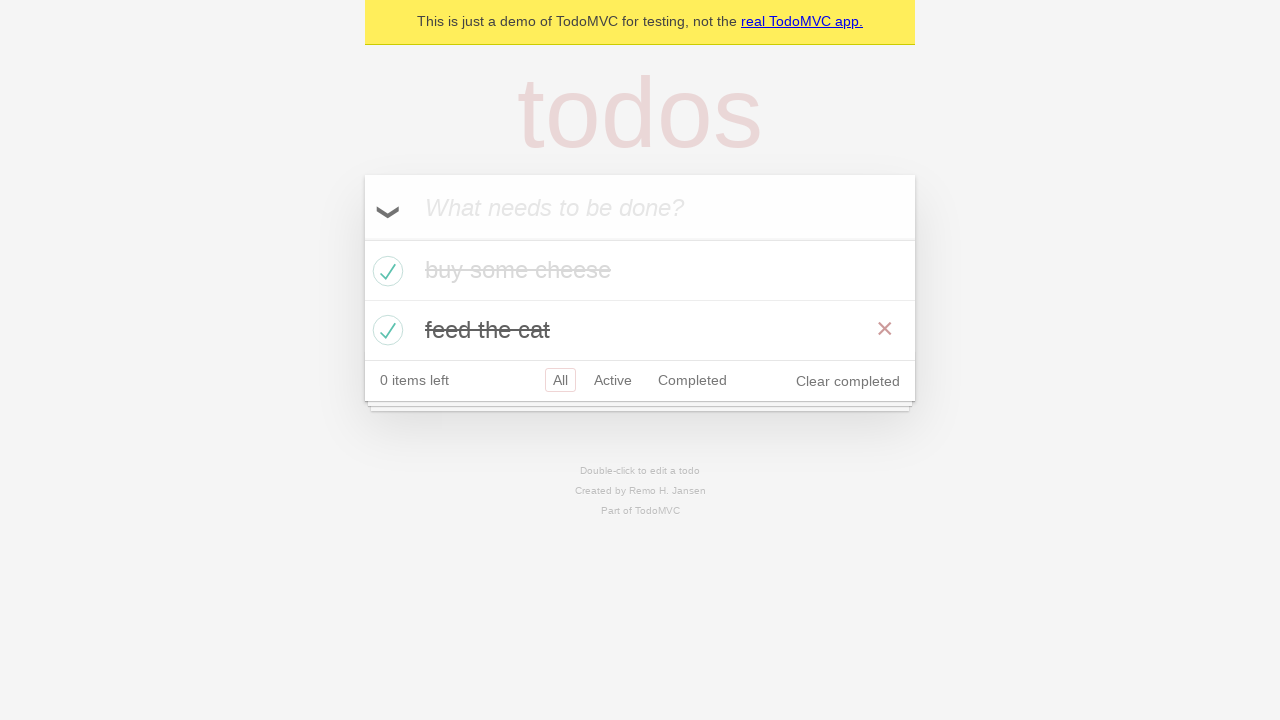

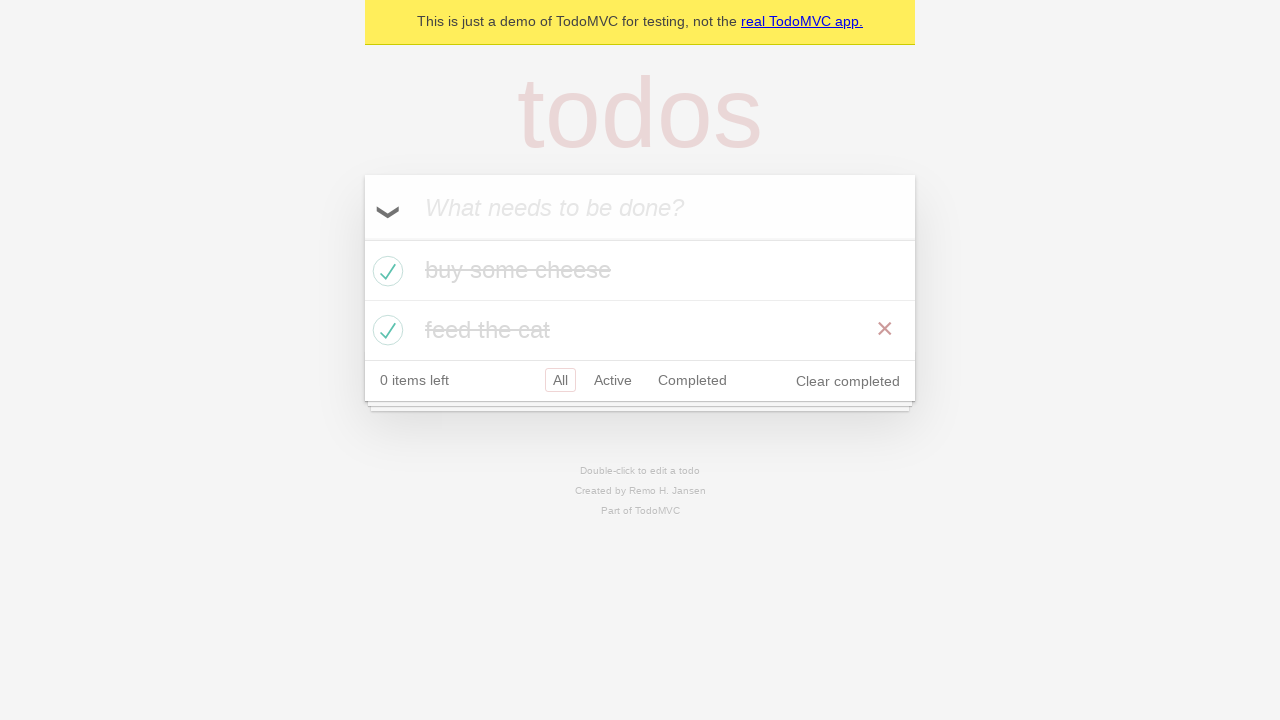